Tests the text box form submission on DemoQA by filling in full name, email, current address, and permanent address fields, then submitting and verifying the output

Starting URL: https://demoqa.com/text-box

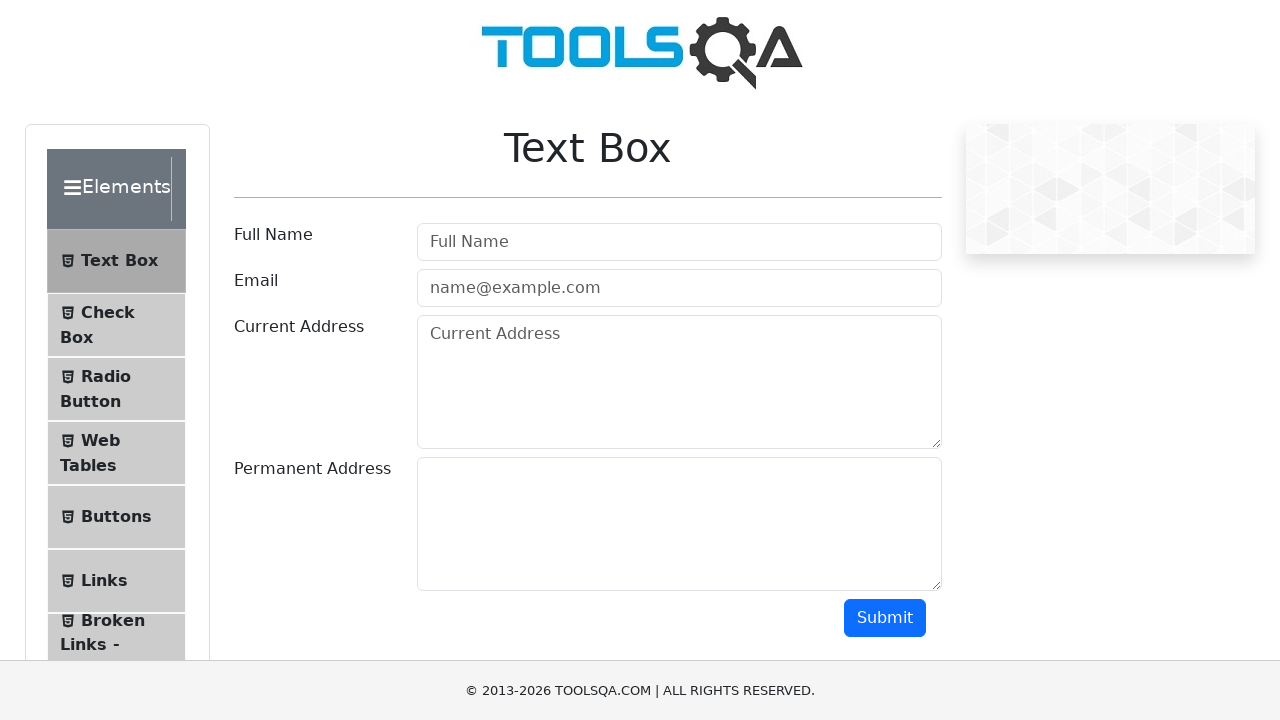

Filled full name field with 'UPEX Galaxy' on #userName
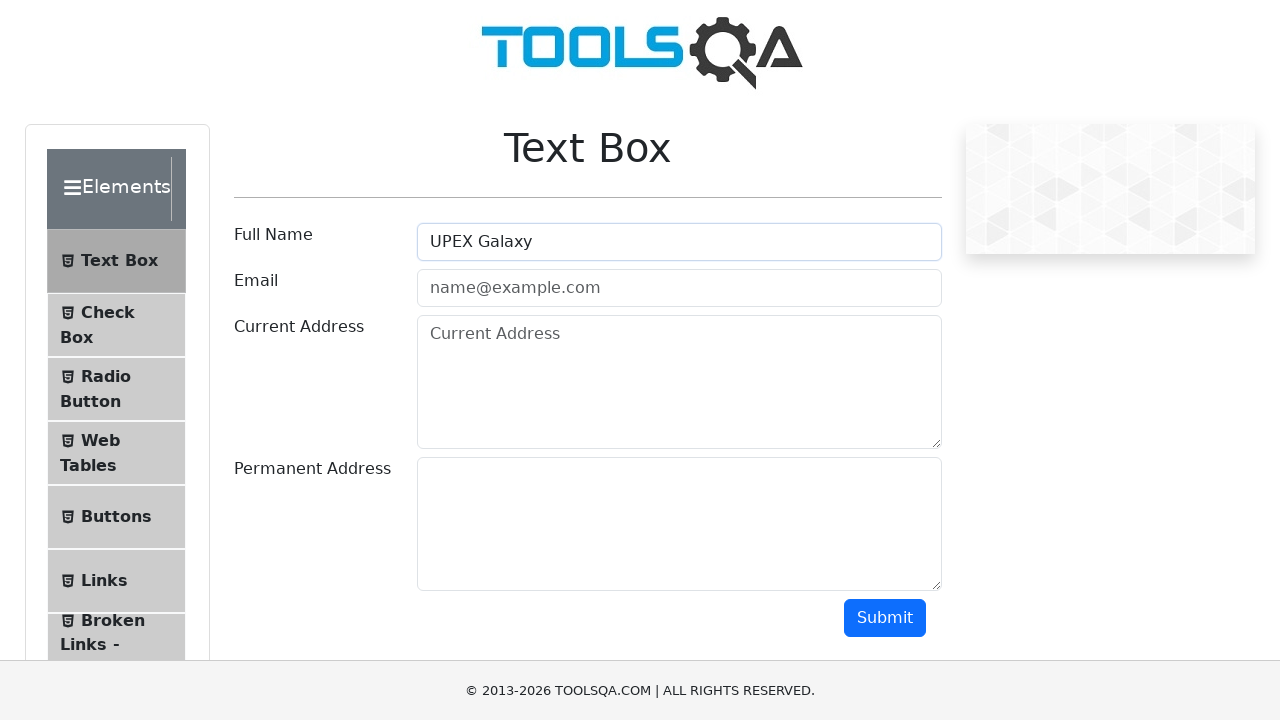

Filled email field with 'upexgalaxy@upex.com' on #userEmail
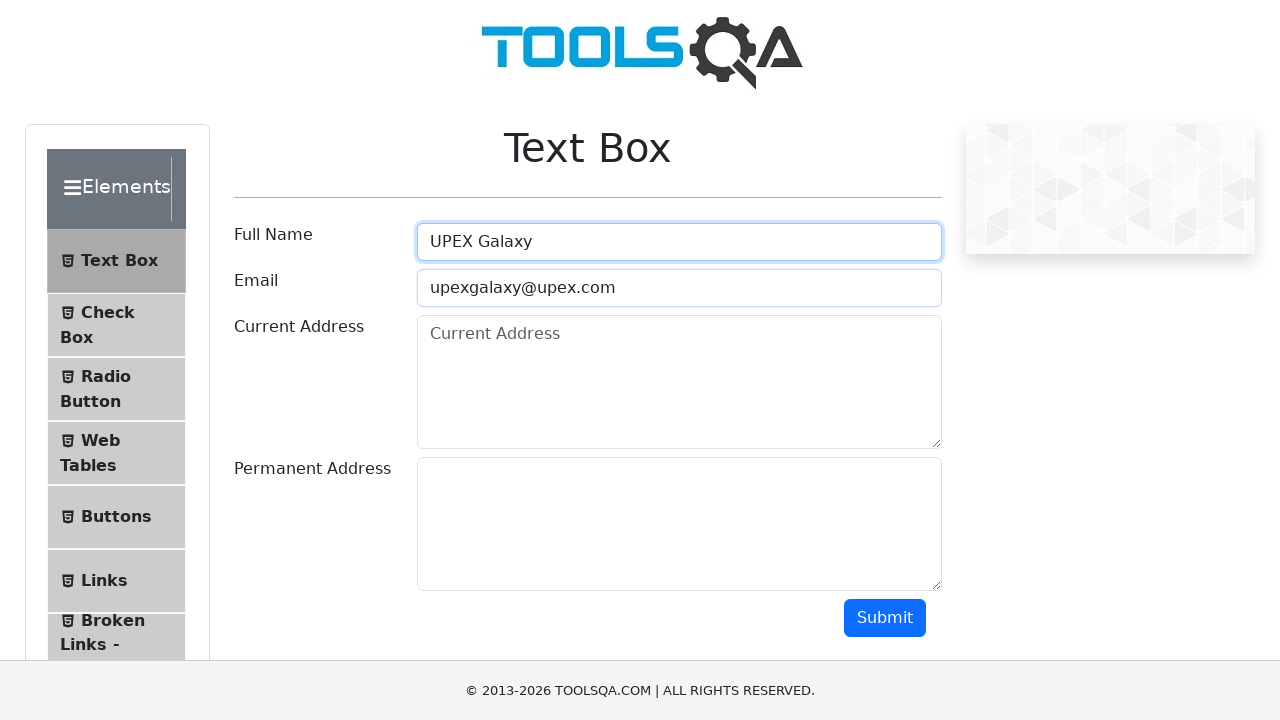

Filled current address field with 'Chicago' on #currentAddress
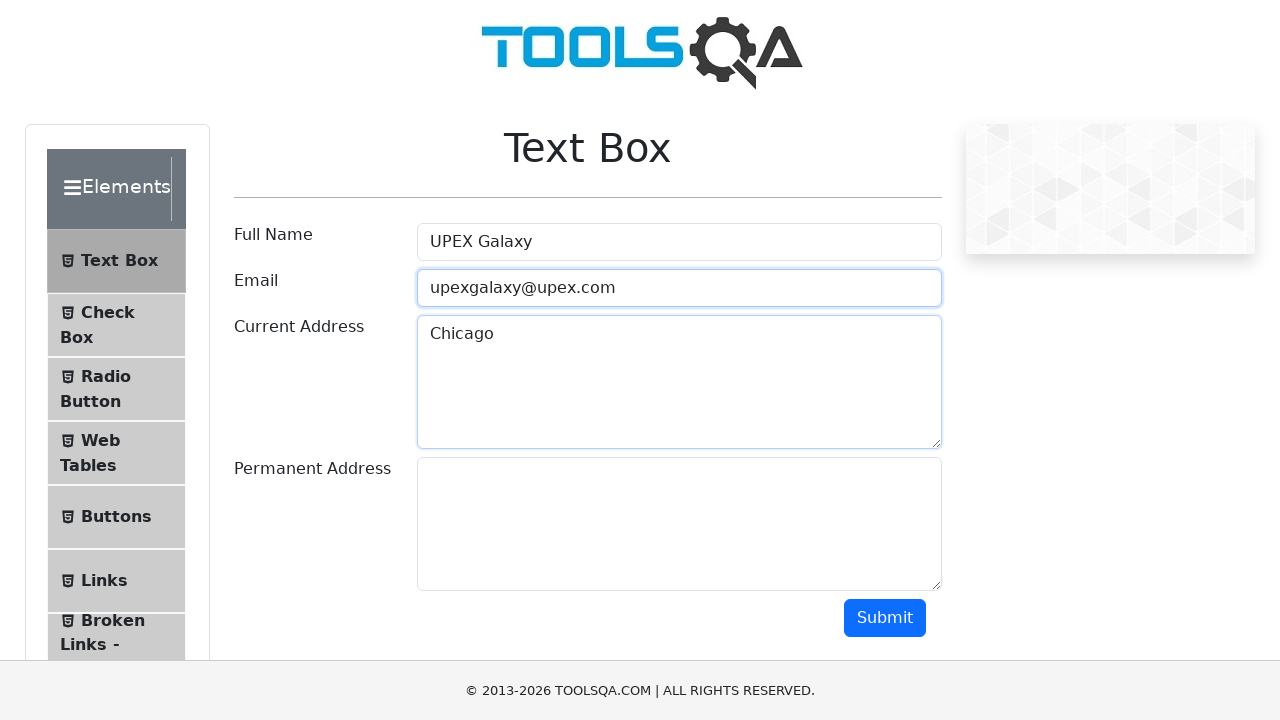

Filled permanent address field with 'U.S.A' on #permanentAddress
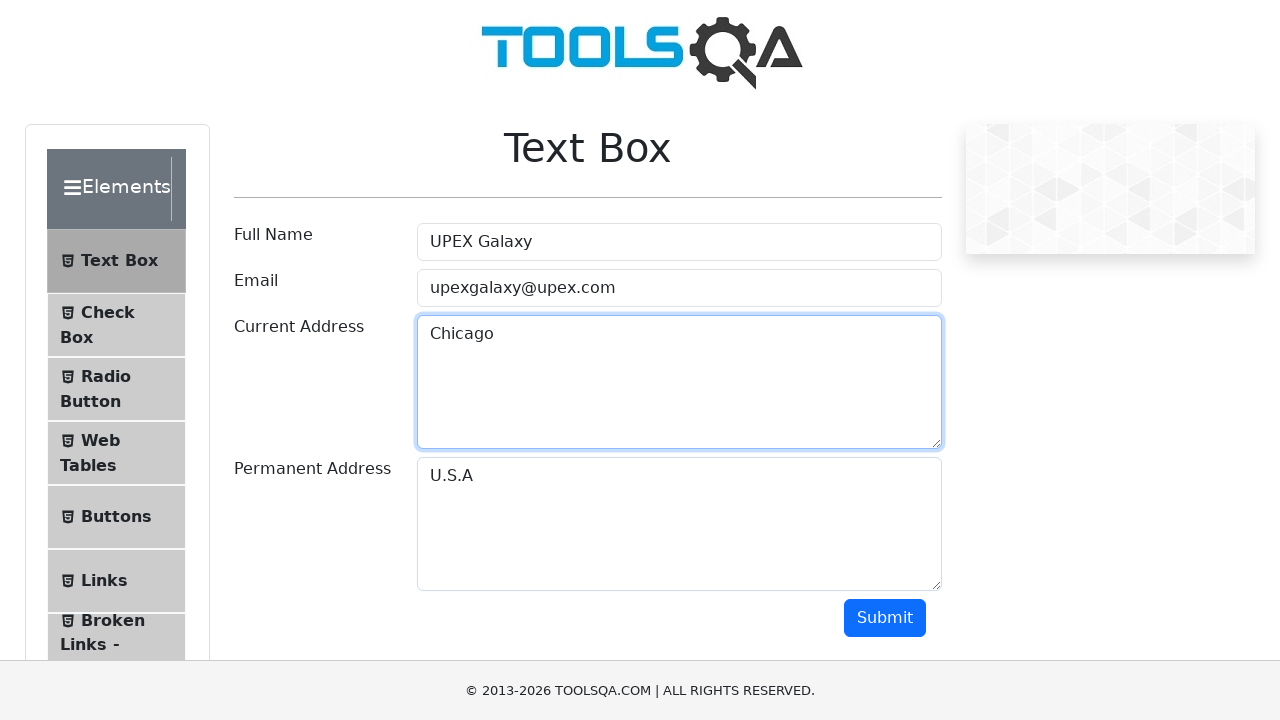

Clicked submit button to submit the form at (885, 618) on #submit
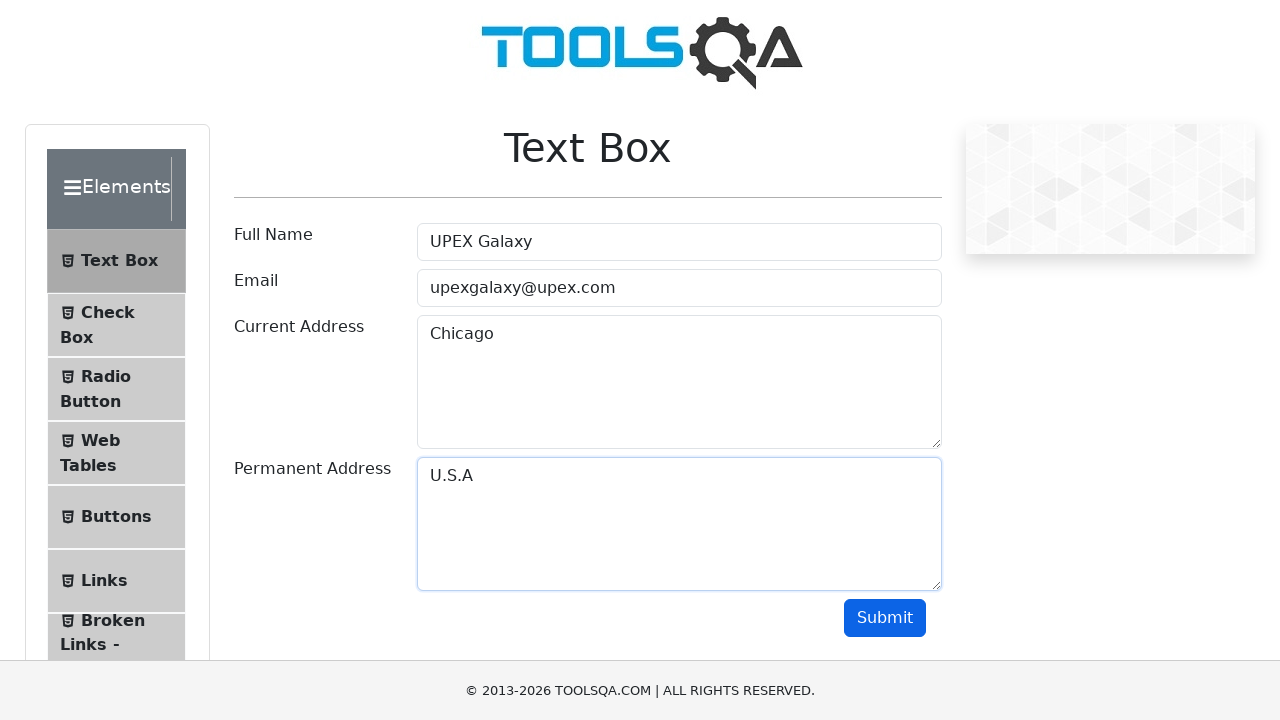

Waited for output element to appear
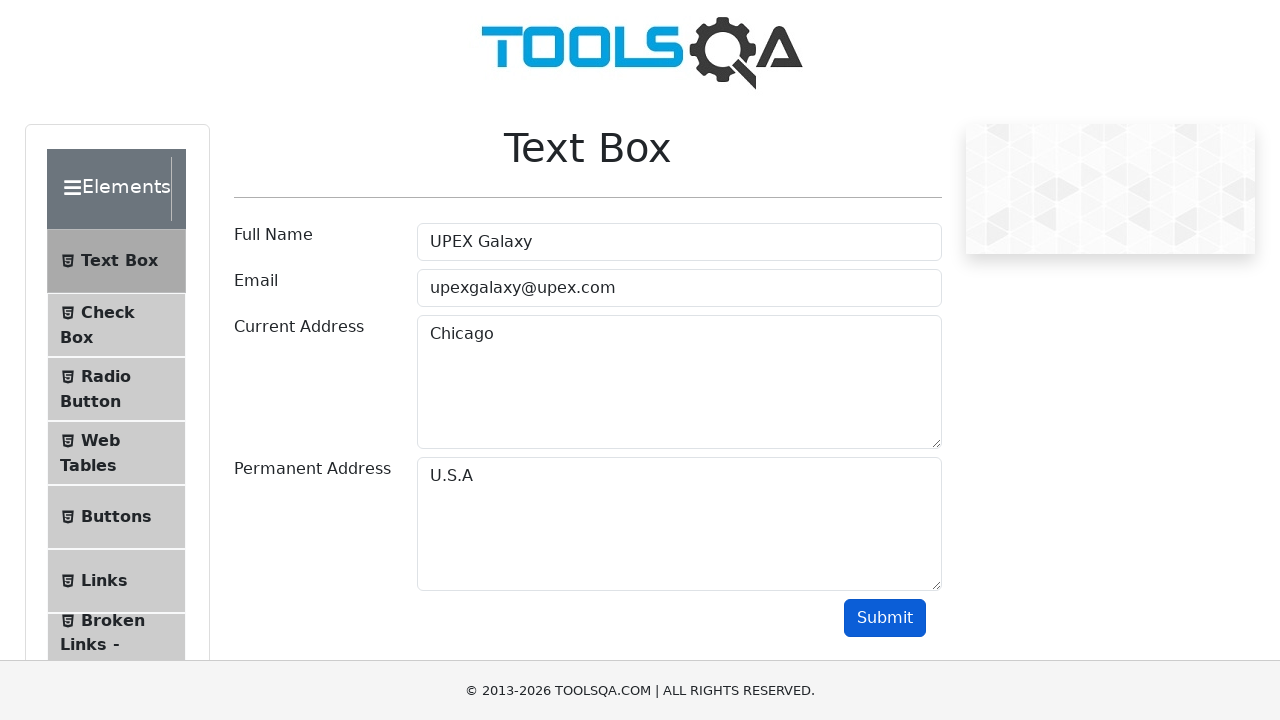

Retrieved output text from the result
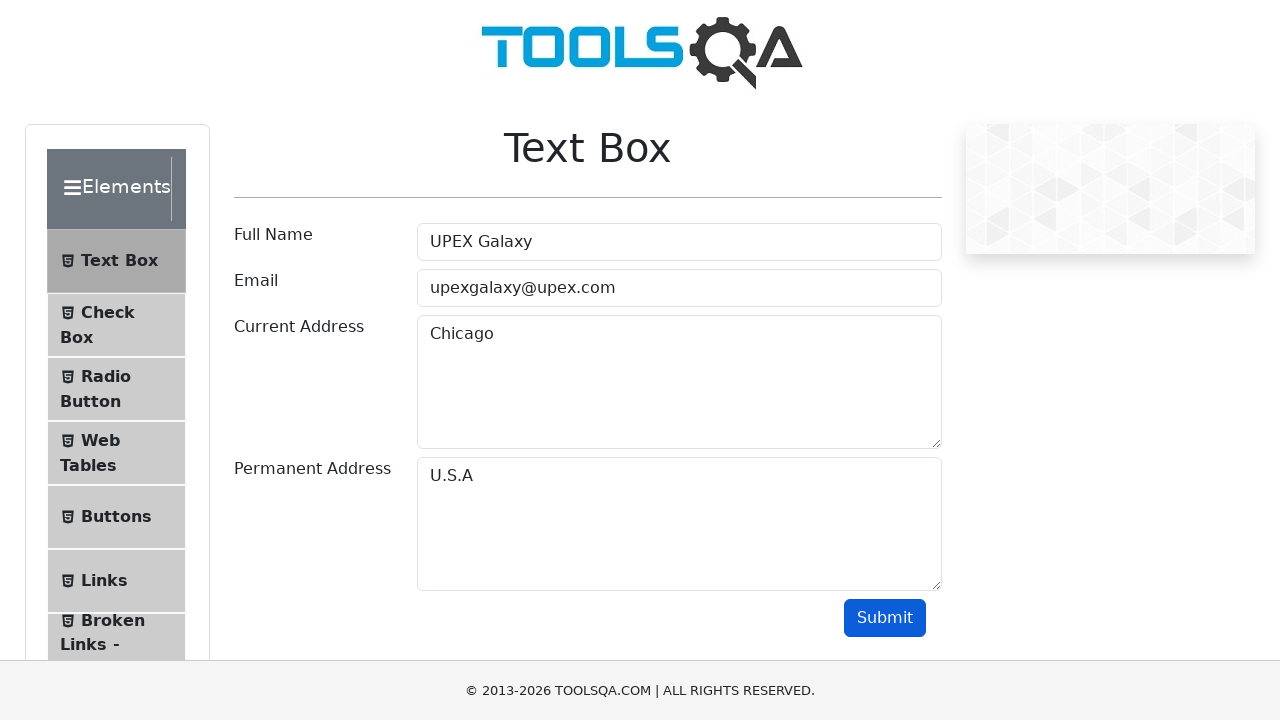

Verified output text matches expected 'Name:UPEX Galaxy'
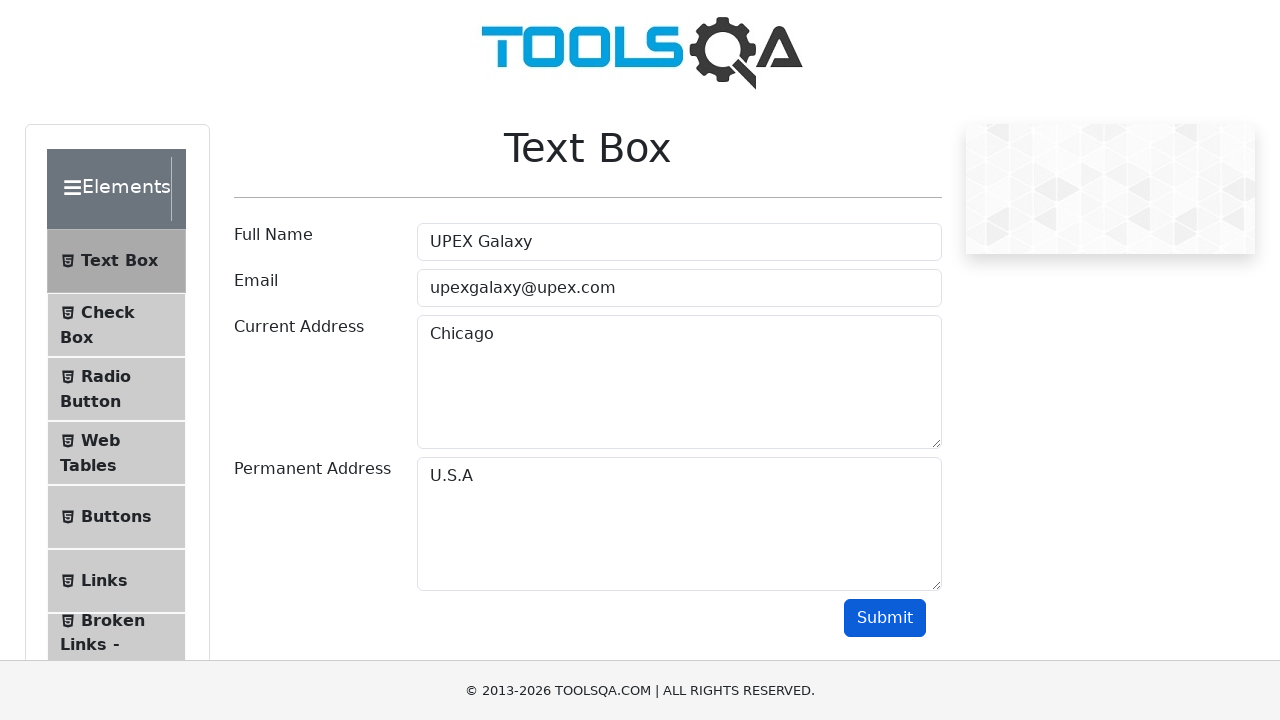

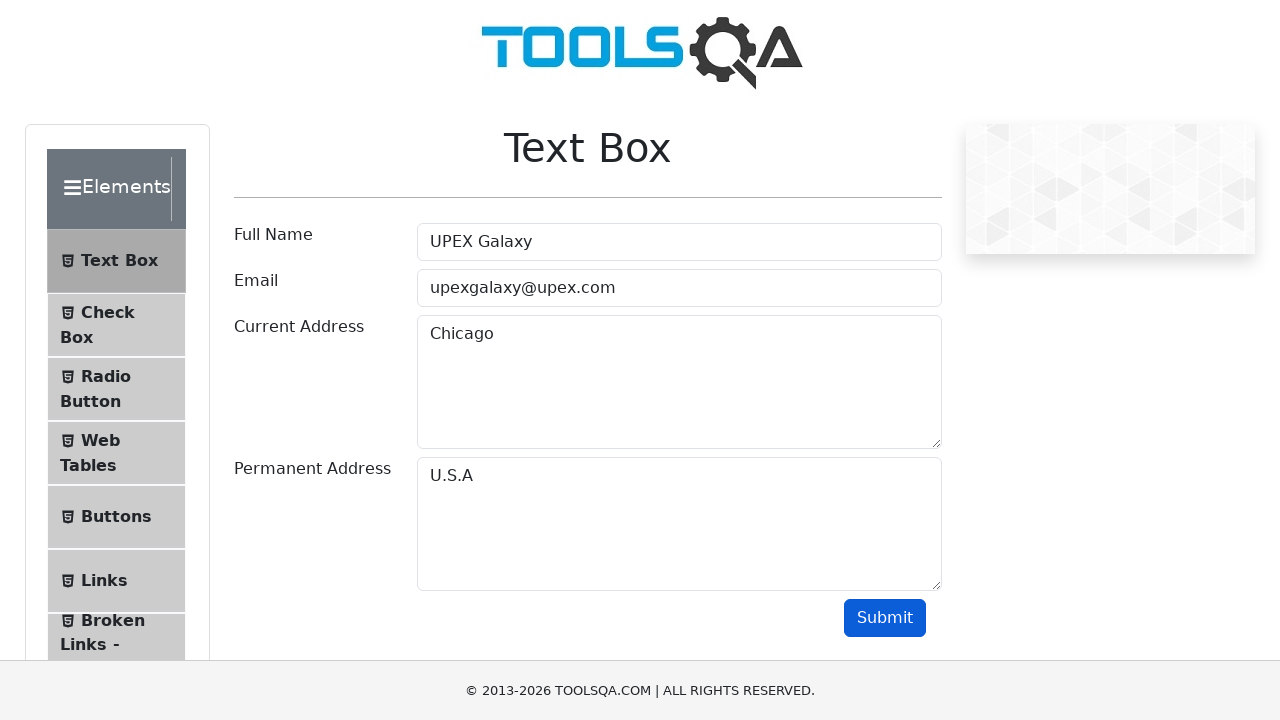